Tests dynamic loading functionality by clicking a start button and waiting for dynamically loaded content to appear

Starting URL: https://the-internet.herokuapp.com/dynamic_loading/1

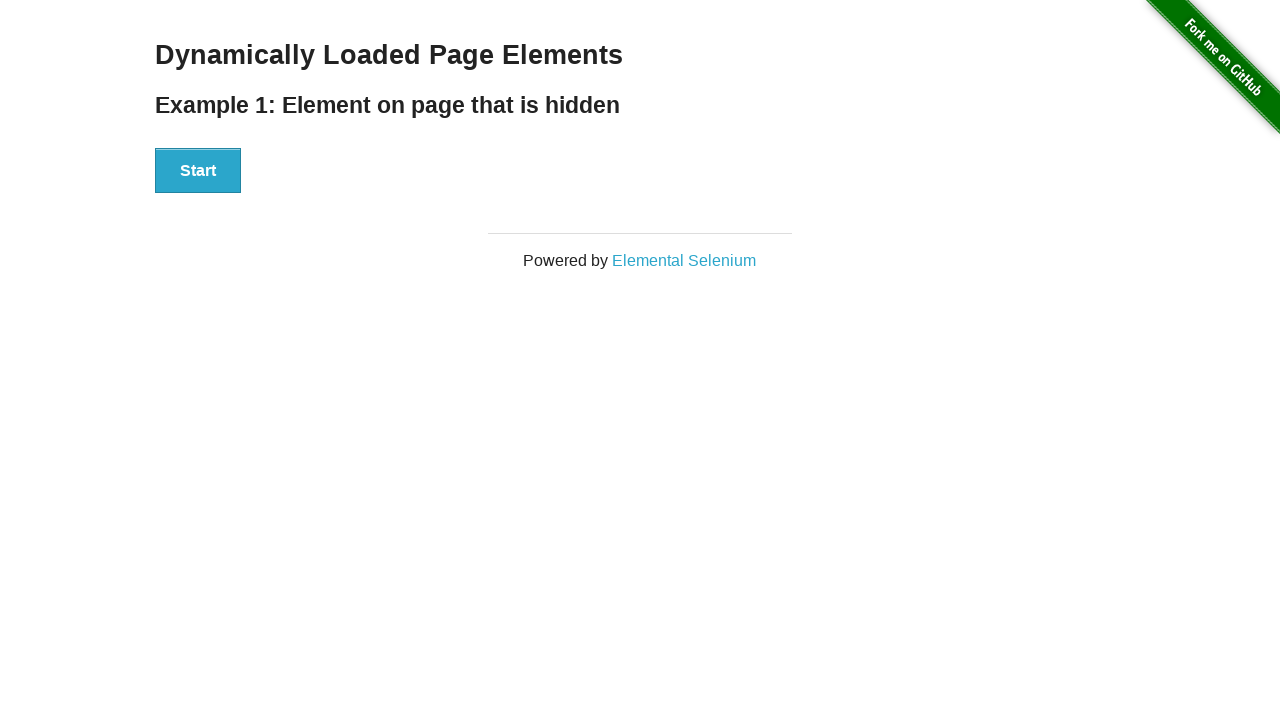

Clicked start button to trigger dynamic loading at (198, 171) on div#start button
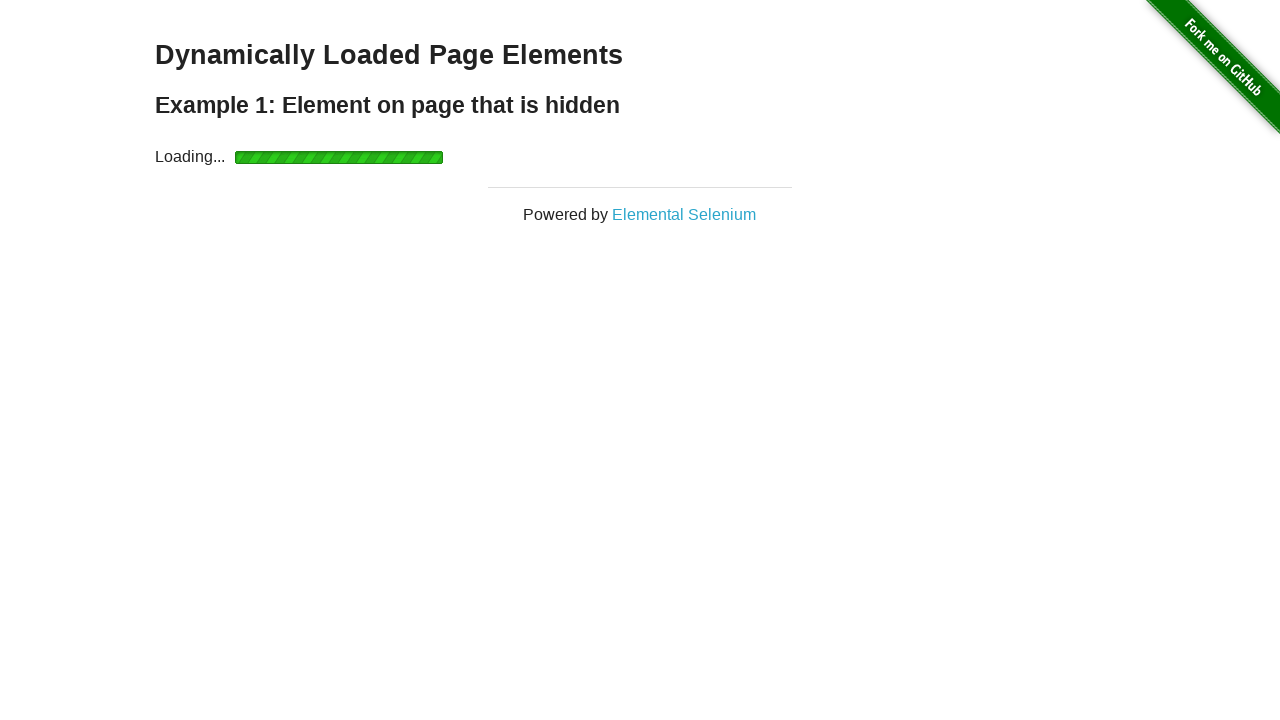

Dynamically loaded content appeared - finish h4 is now visible
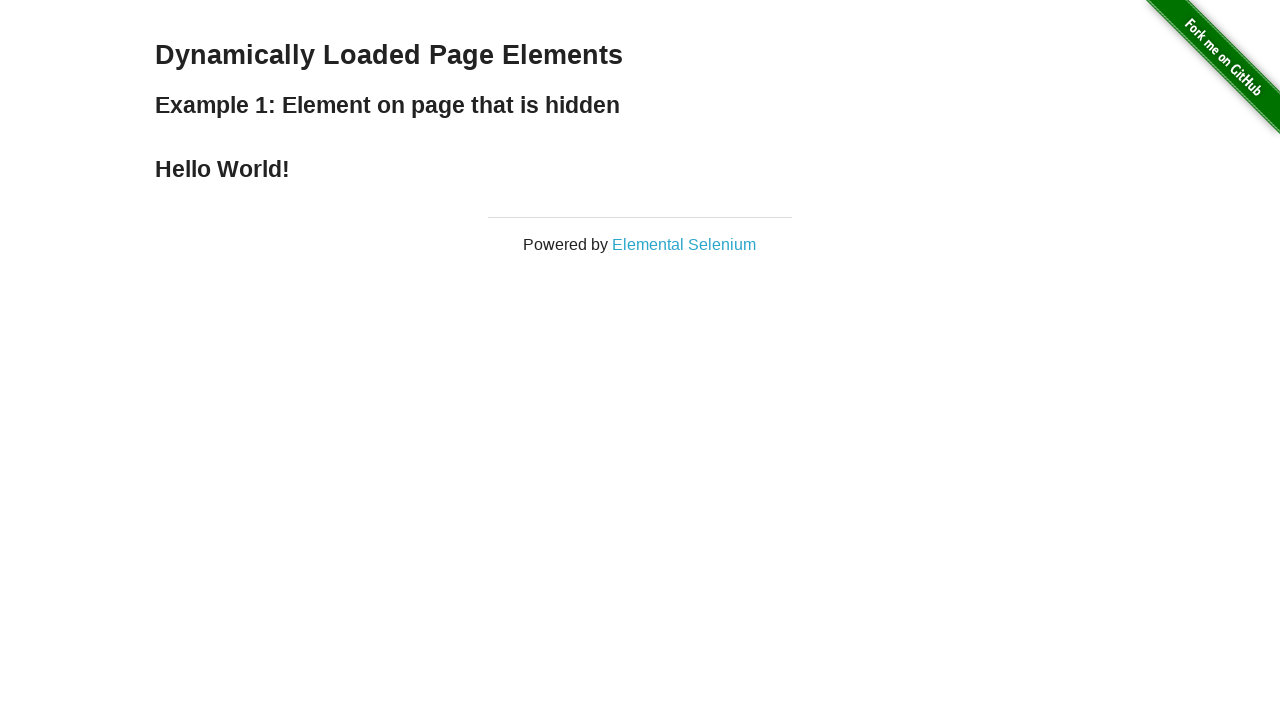

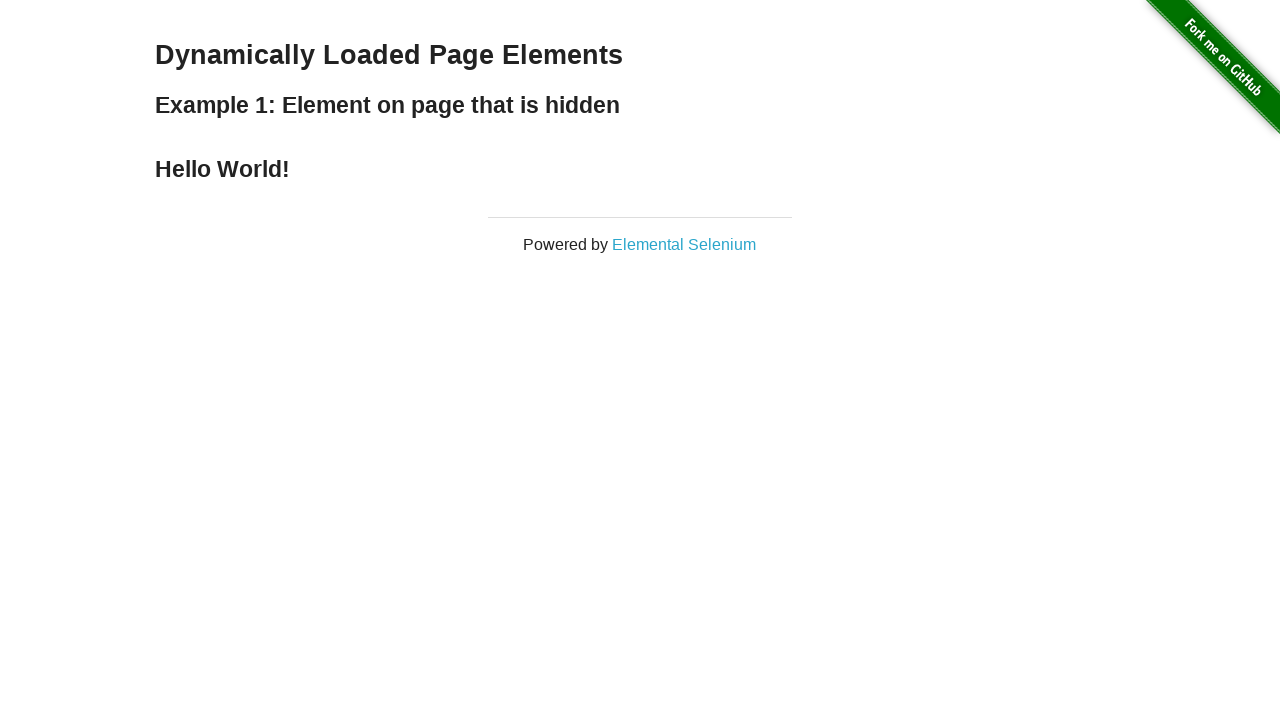